Navigates to the Tutorials Point tutorial website

Starting URL: http://tutorialspoint.com/

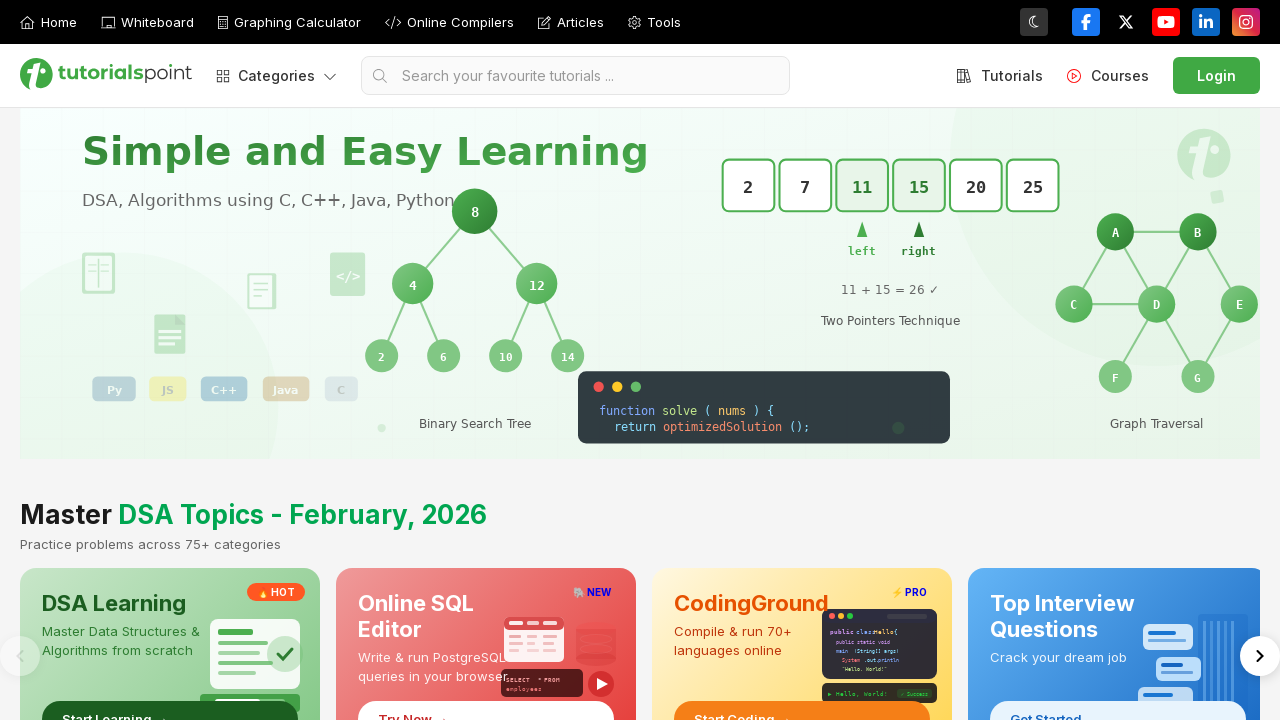

Navigated to Tutorials Point website at http://tutorialspoint.com/
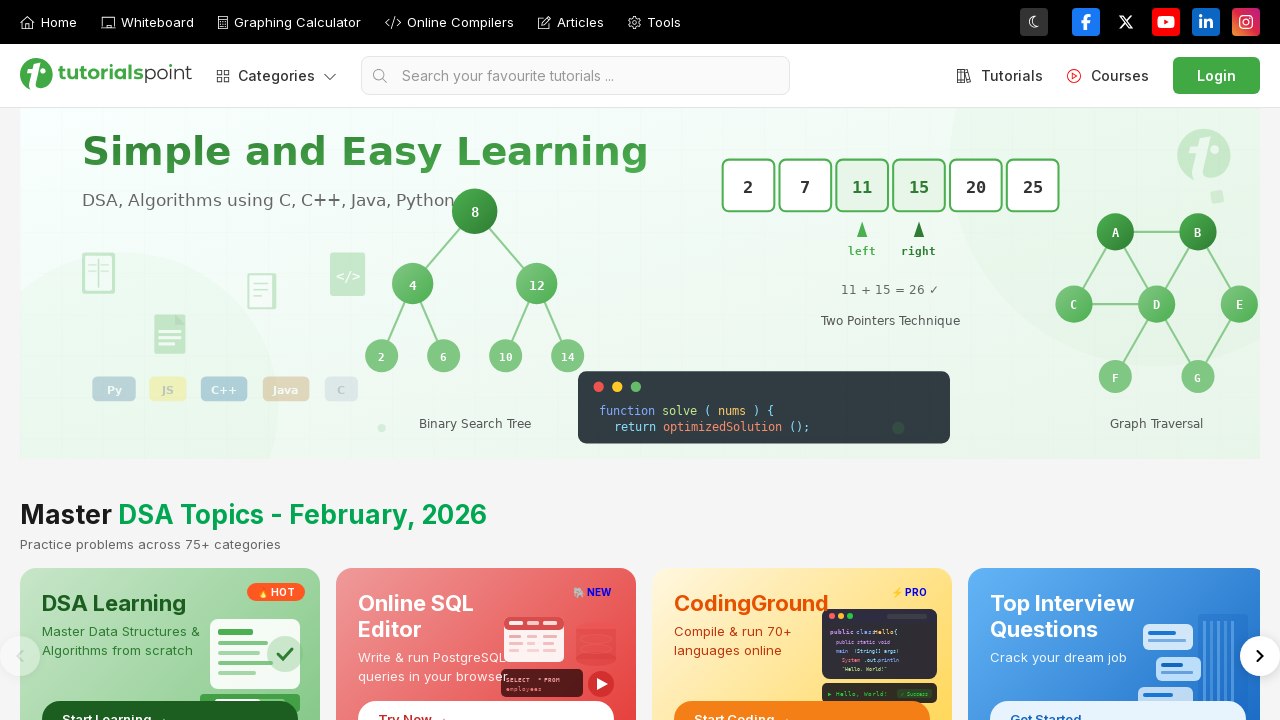

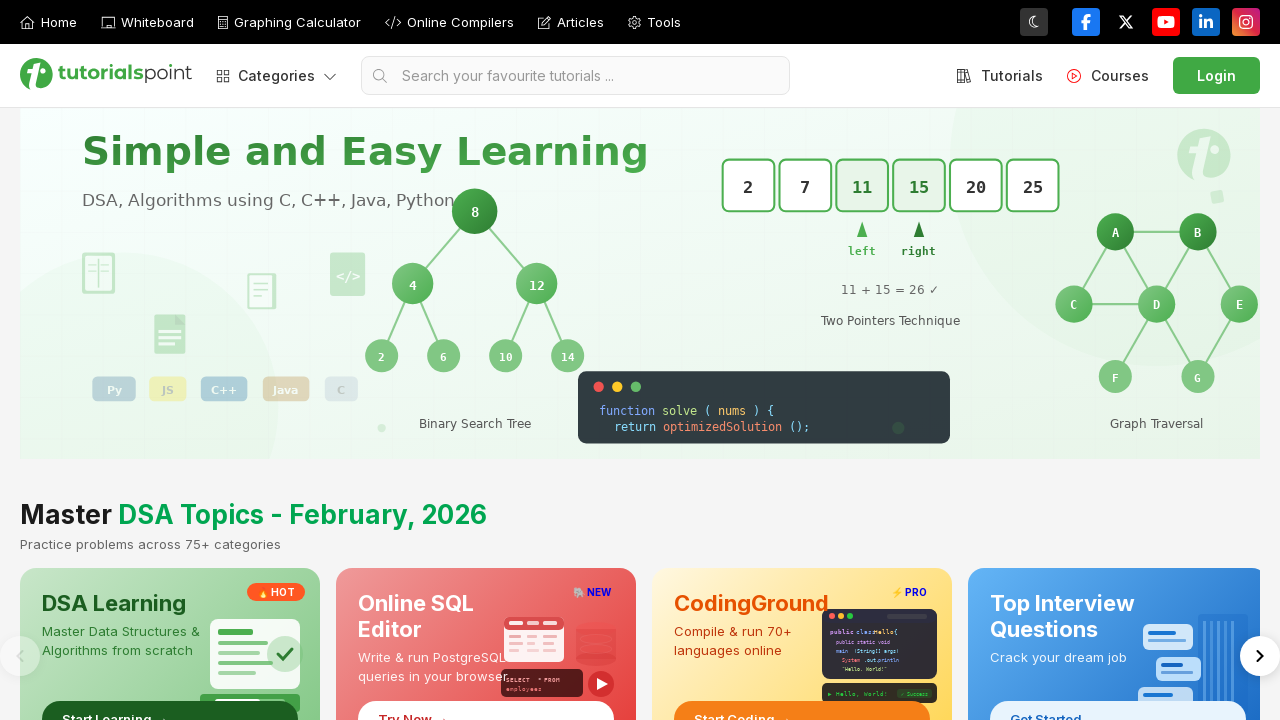